Tests interacting with a JavaScript confirmation dialog by triggering it twice - first accepting it, then dismissing it

Starting URL: https://www.w3schools.com/js/tryit.asp?filename=tryjs_confirm

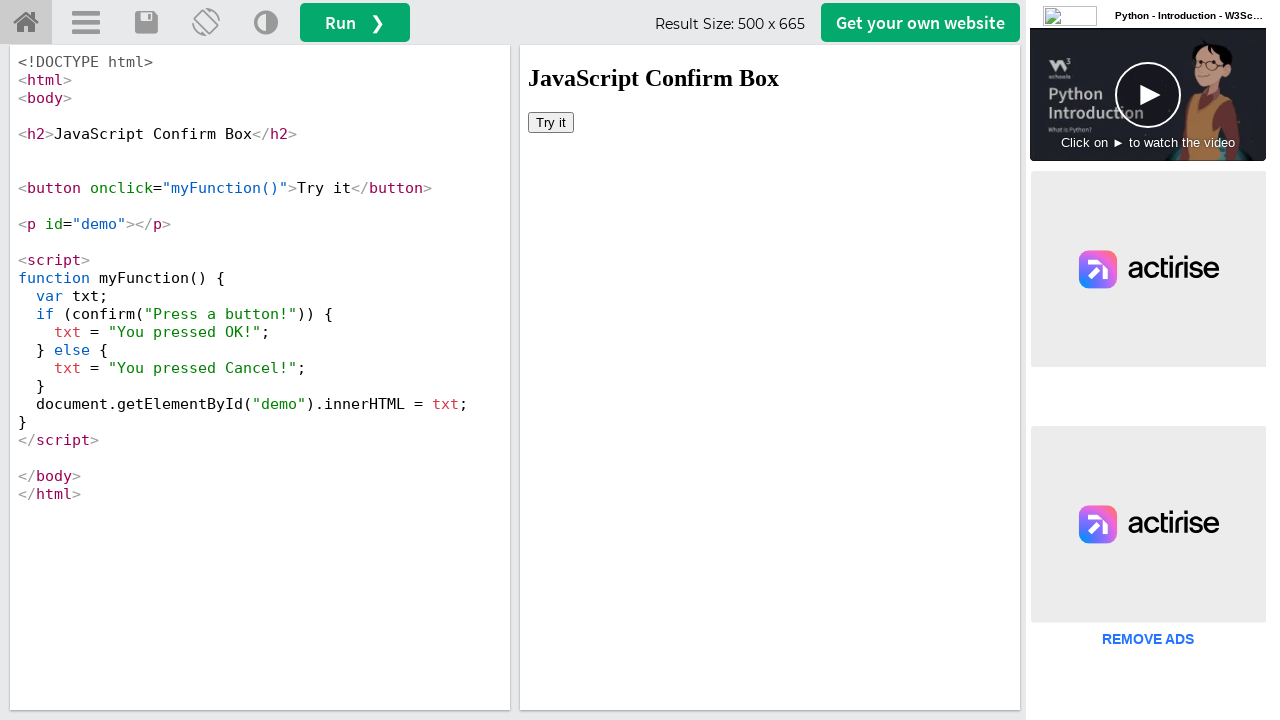

Set up dialog handler to accept confirmation
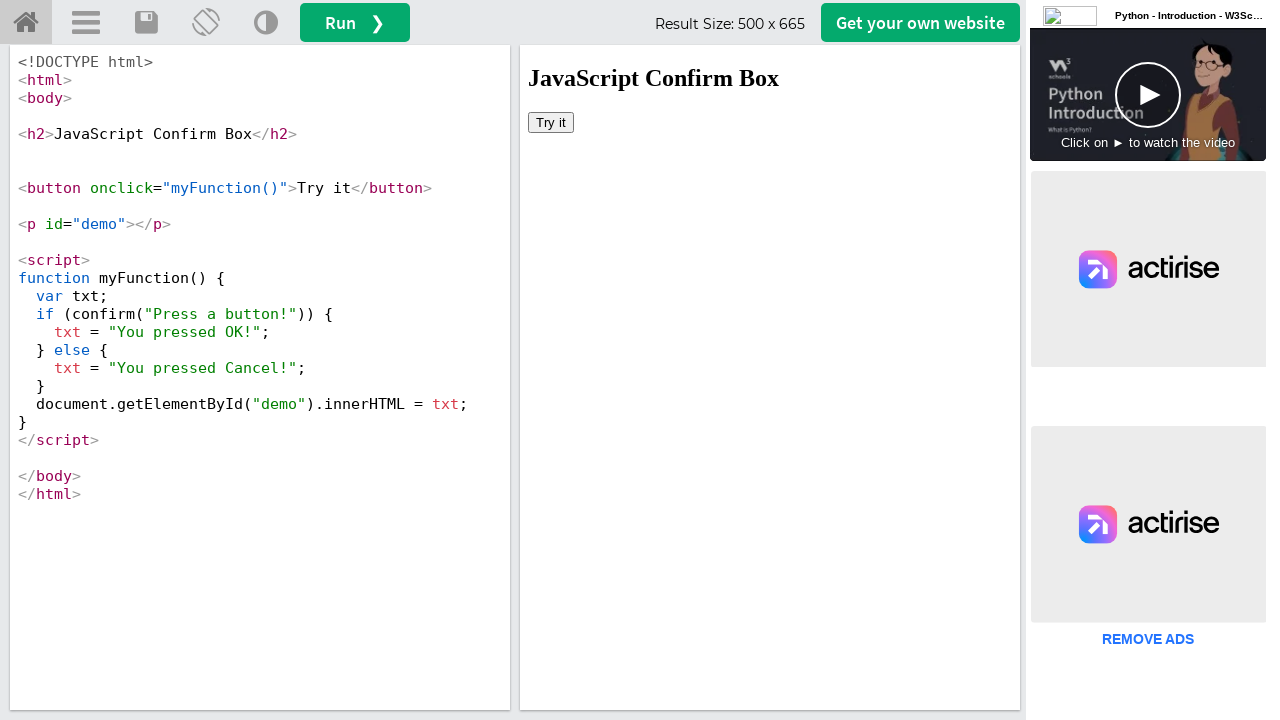

Clicked button in iframe to trigger first confirmation dialog at (551, 122) on iframe[name='iframeResult'] >> internal:control=enter-frame >> xpath=/html/body/
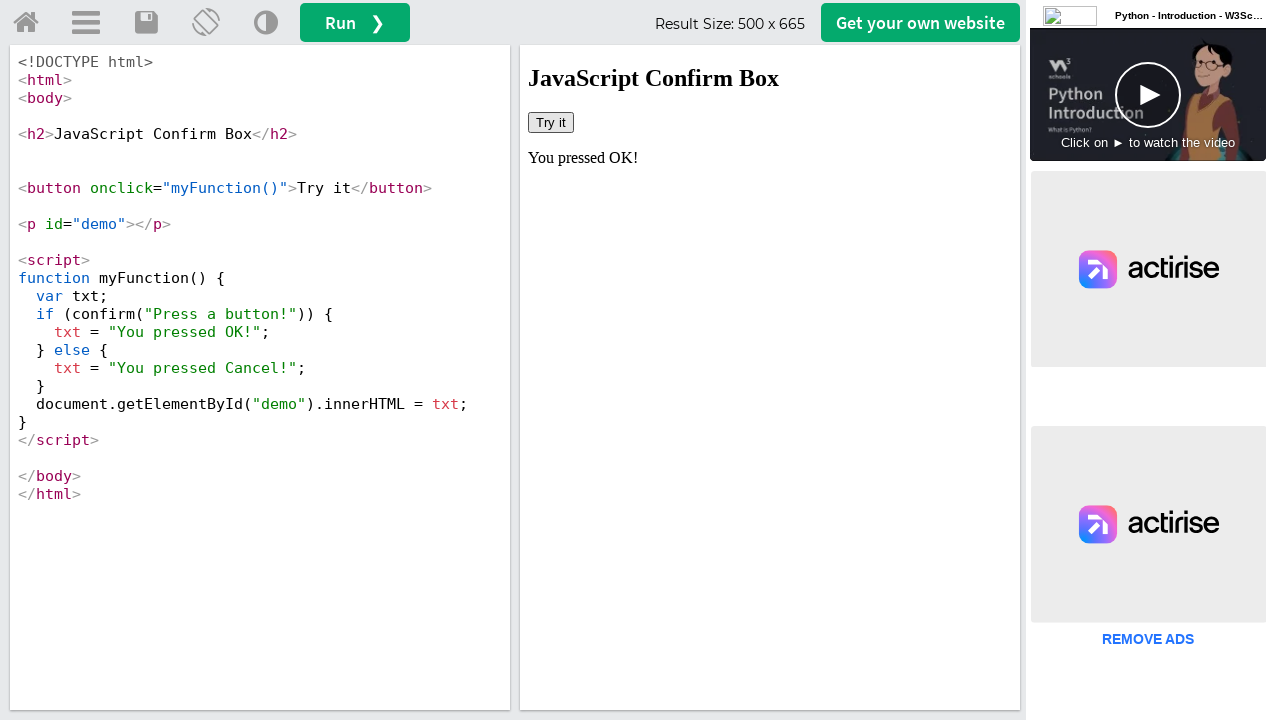

Set up dialog handler to dismiss confirmation
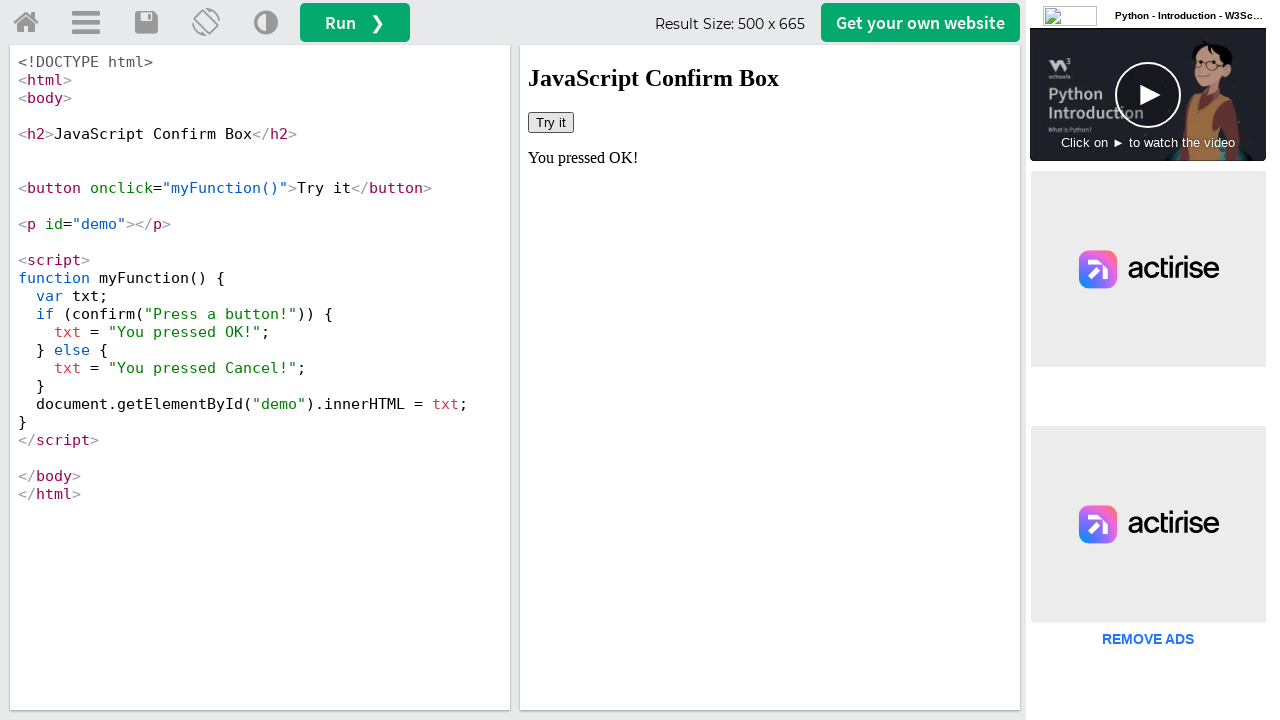

Clicked button in iframe to trigger second confirmation dialog at (551, 122) on iframe[name='iframeResult'] >> internal:control=enter-frame >> xpath=/html/body/
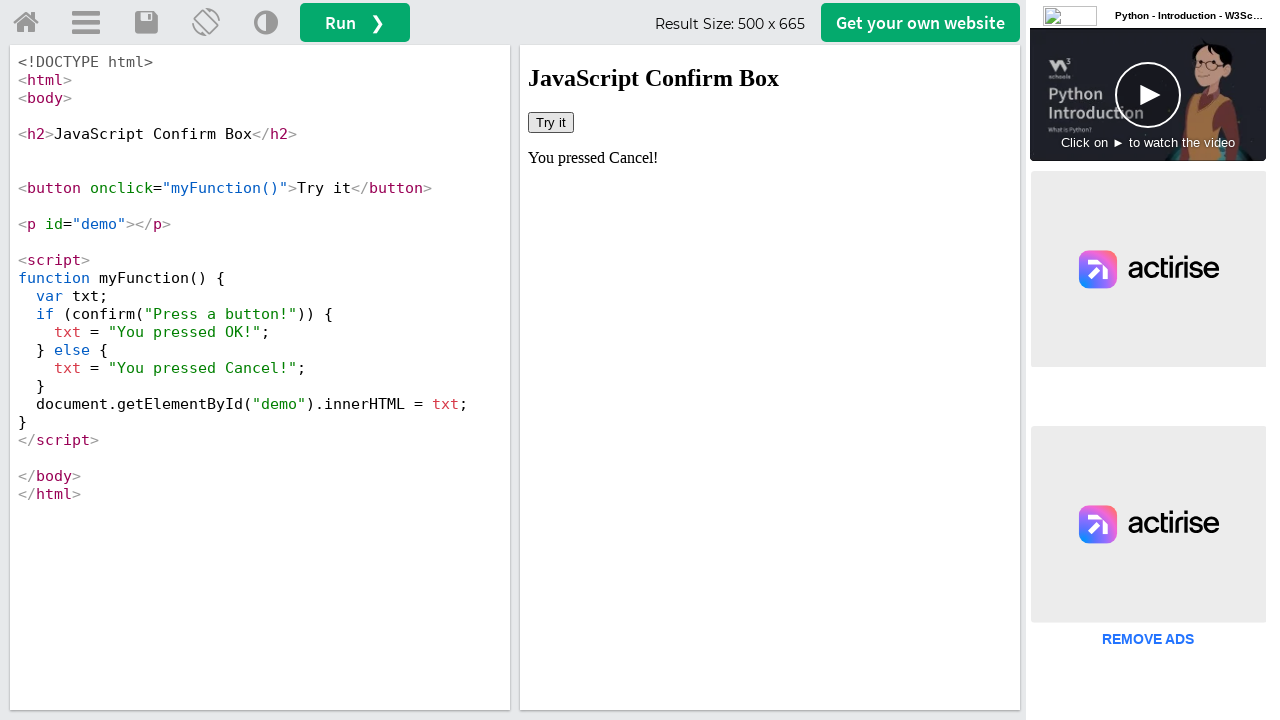

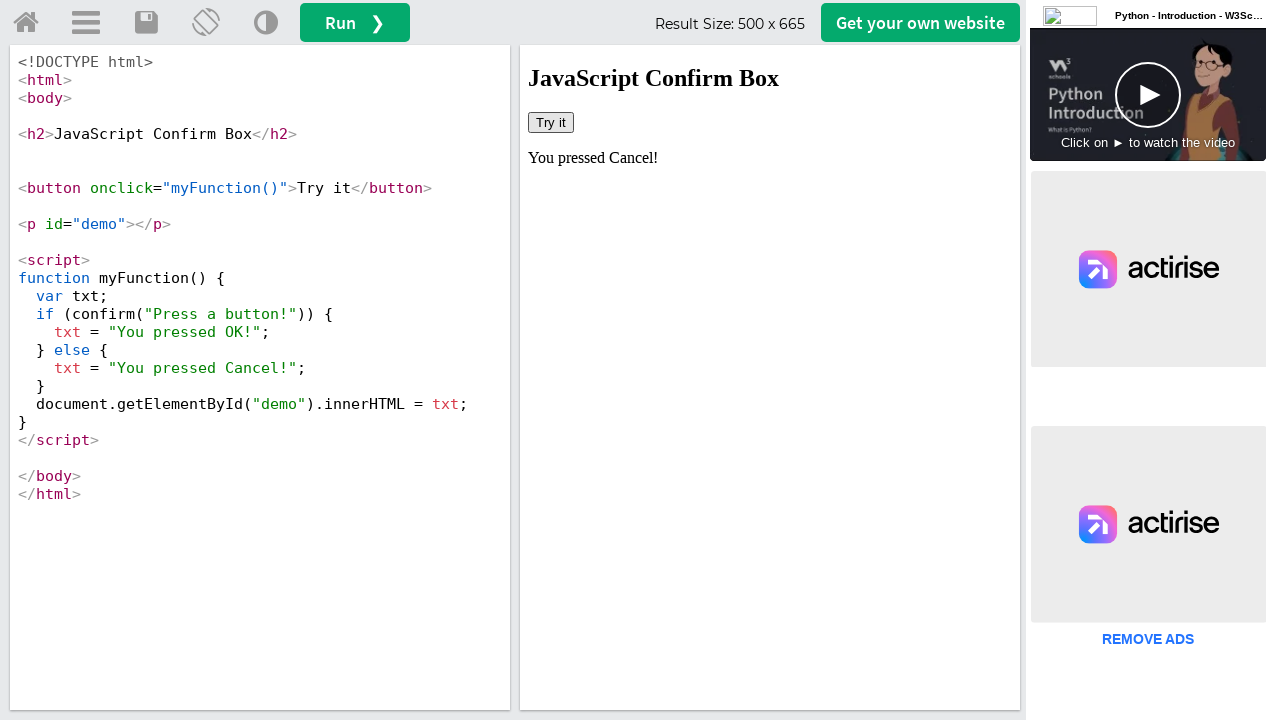